Navigates to the-internet.herokuapp.com and clicks on the JavaScript onload event error link to test page navigation

Starting URL: https://the-internet.herokuapp.com/

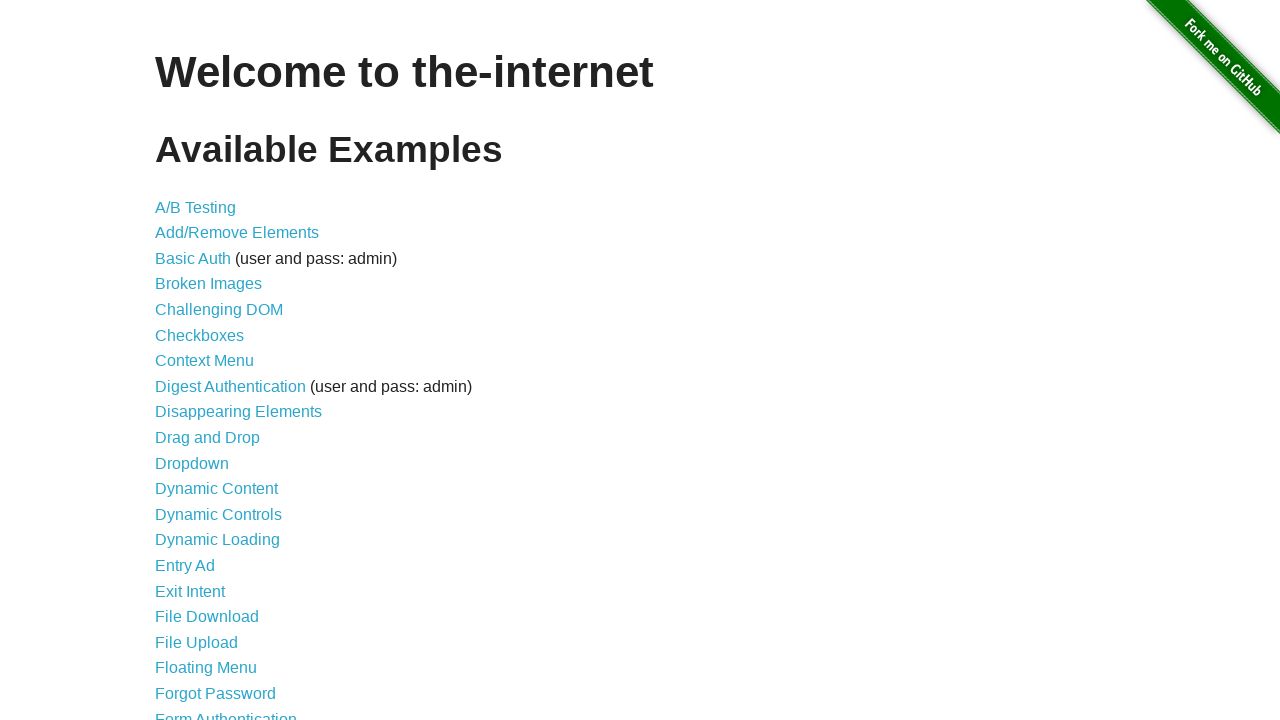

Navigated to the-internet.herokuapp.com
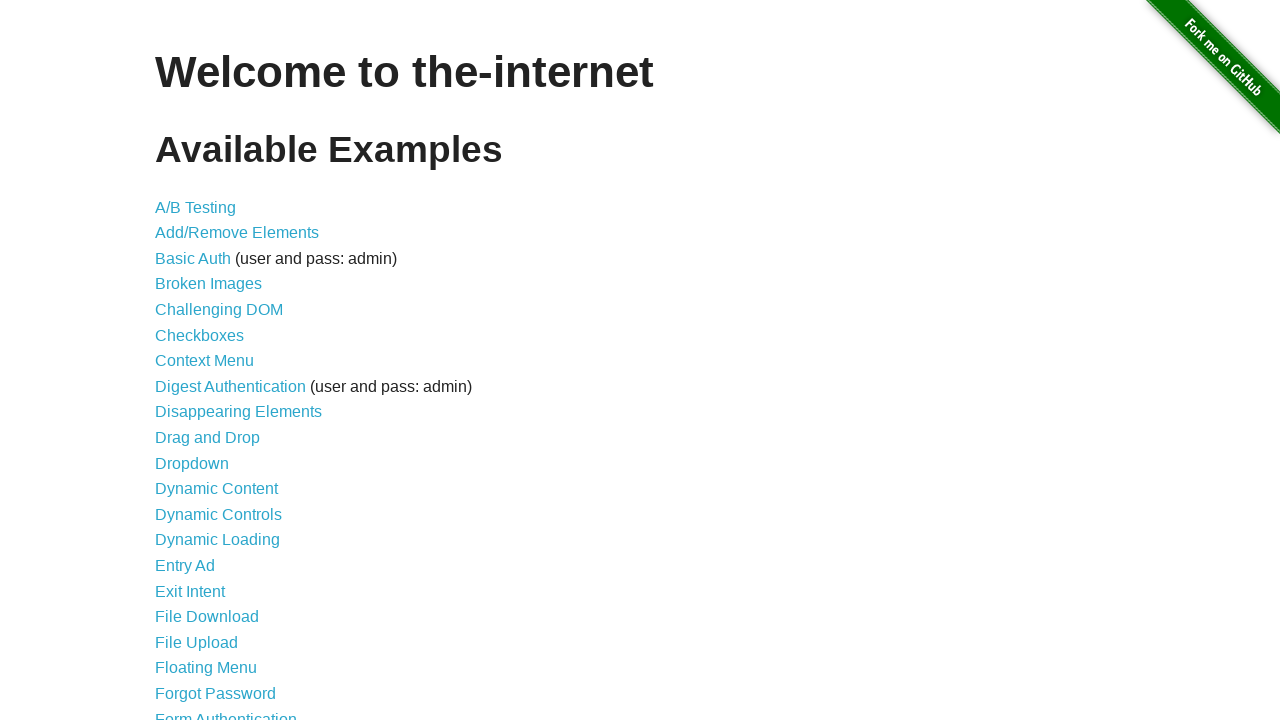

Clicked on JavaScript onload event error link at (259, 360) on text=JavaScript onload event error
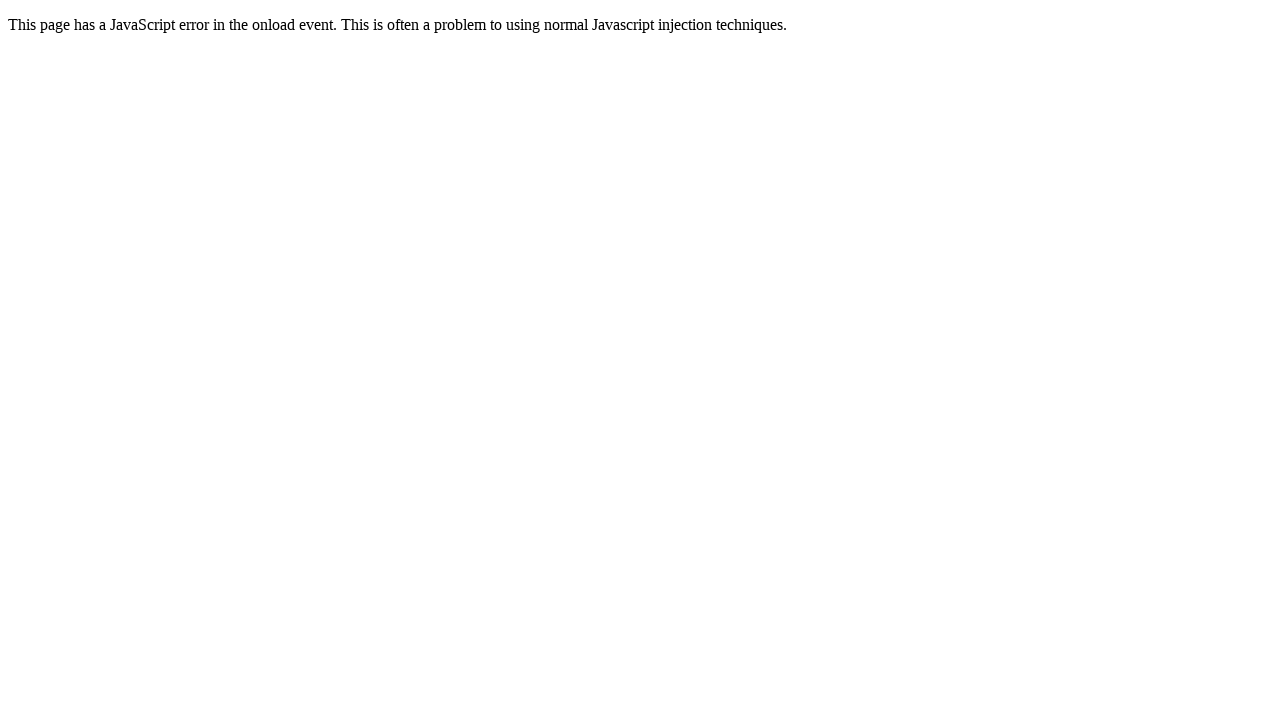

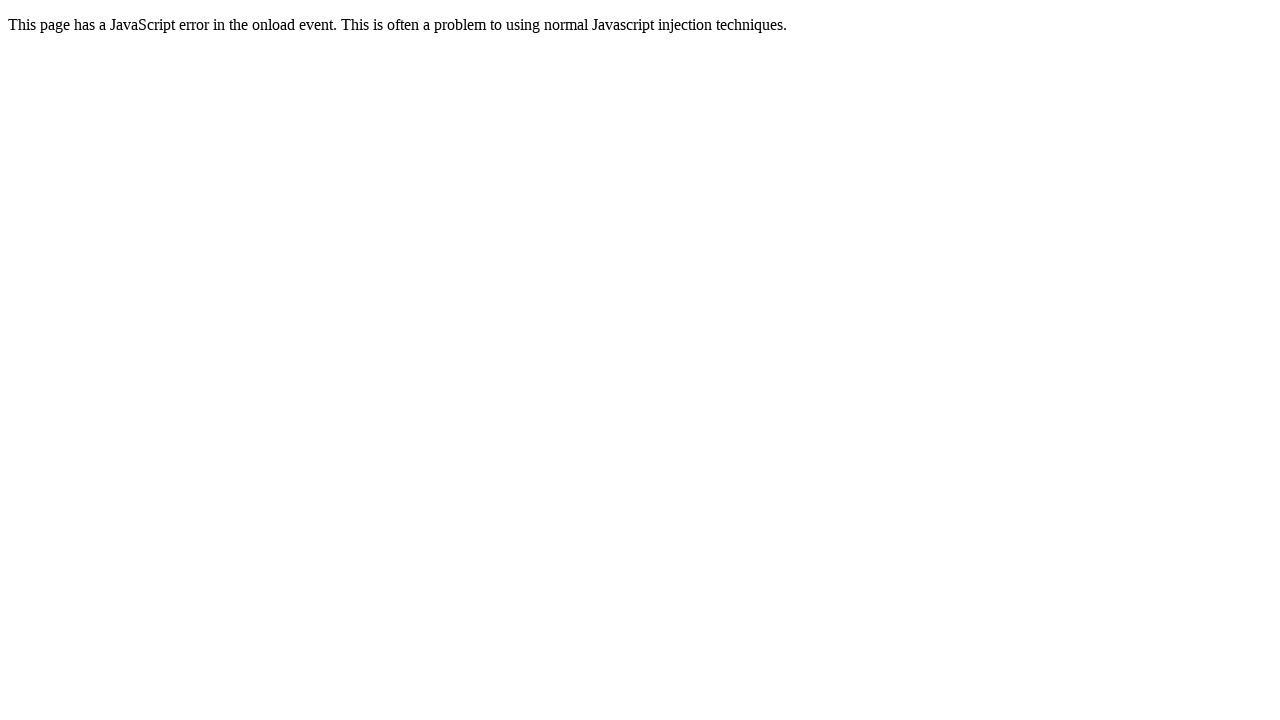